Fills out the ING Bank Romania mortgage calculator form with property value, down payment, and loan period values to simulate a mortgage calculation.

Starting URL: https://ing.ro/persoane-fizice/credite/ipotecar

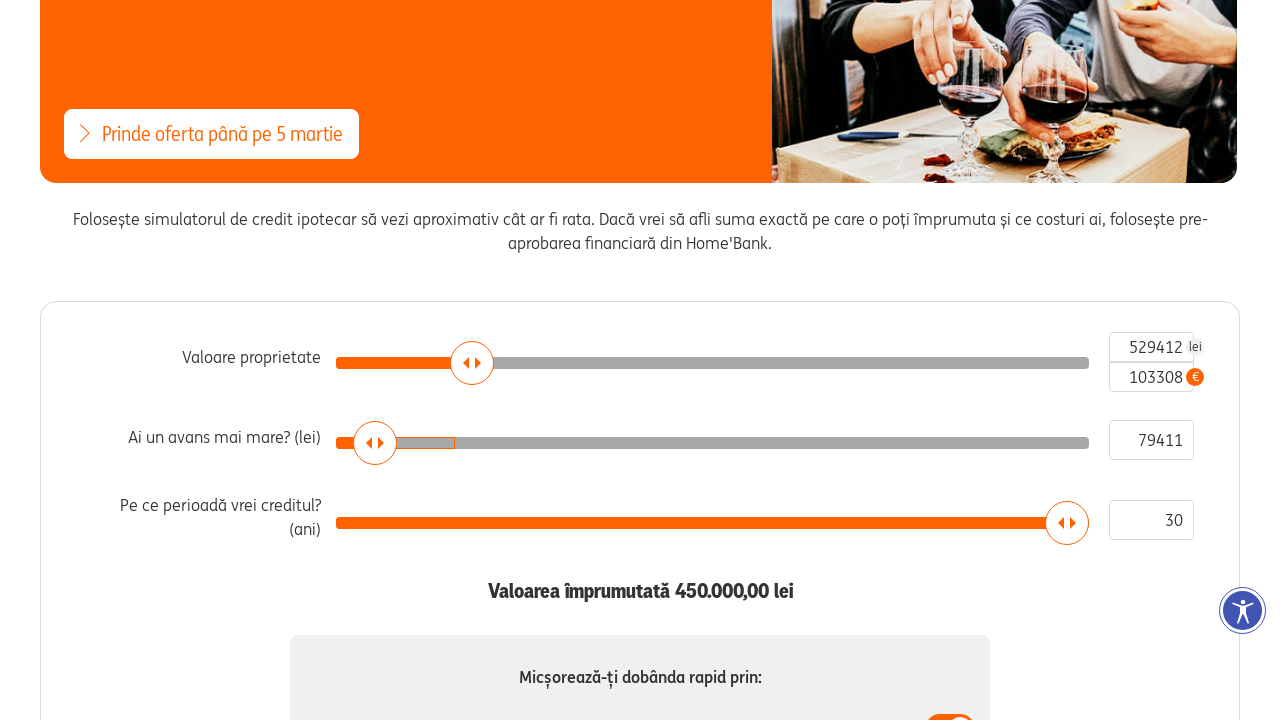

Set property value to 150000 in backend field
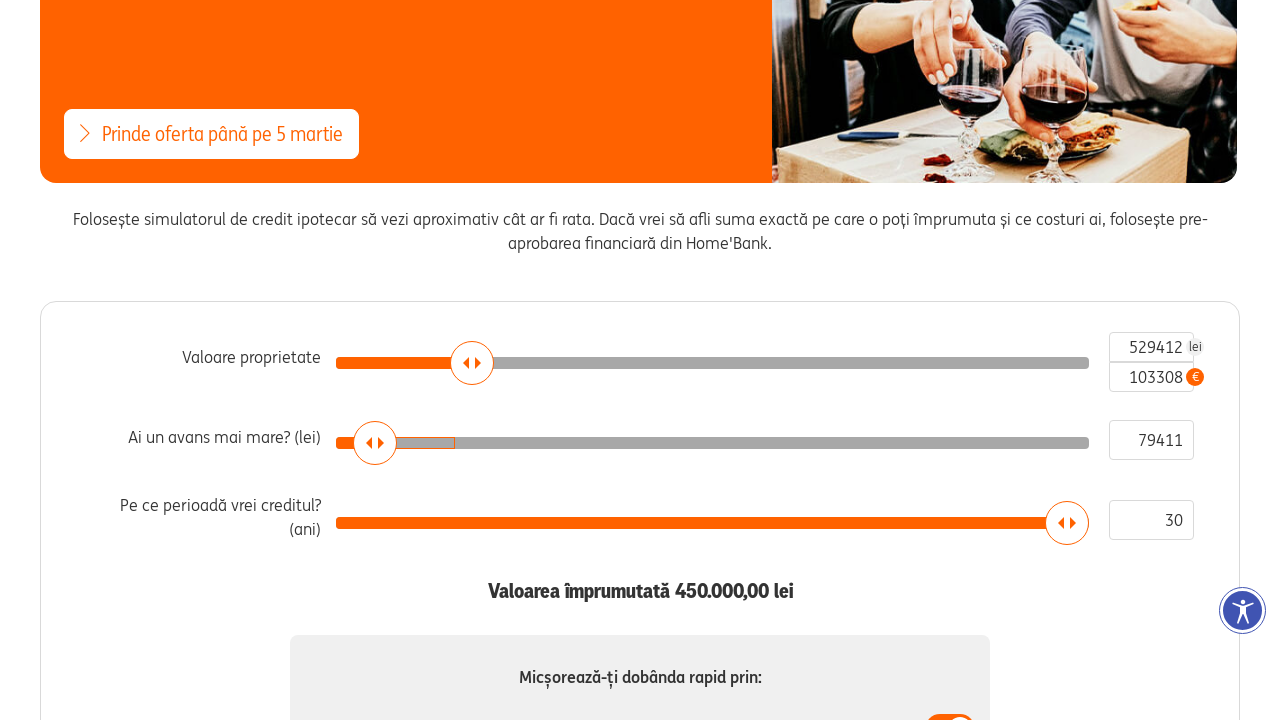

Set property value to 150000 in frontend field
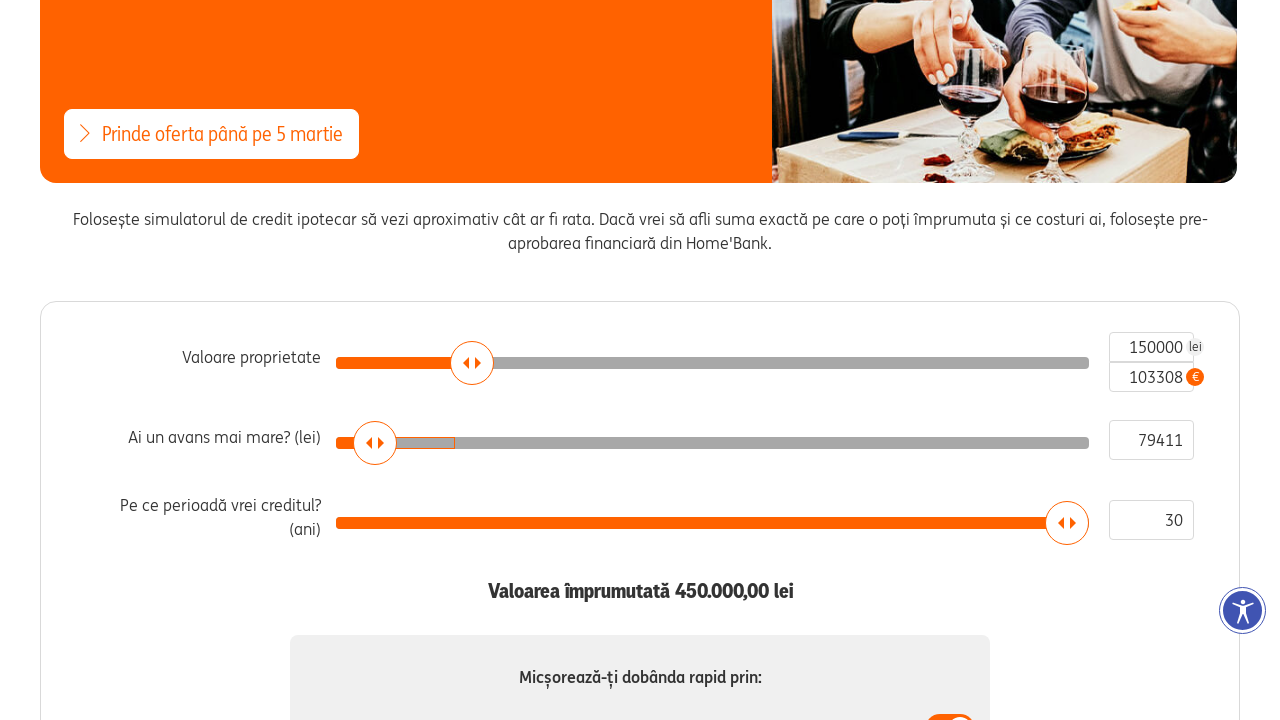

Triggered change event on backend property value field
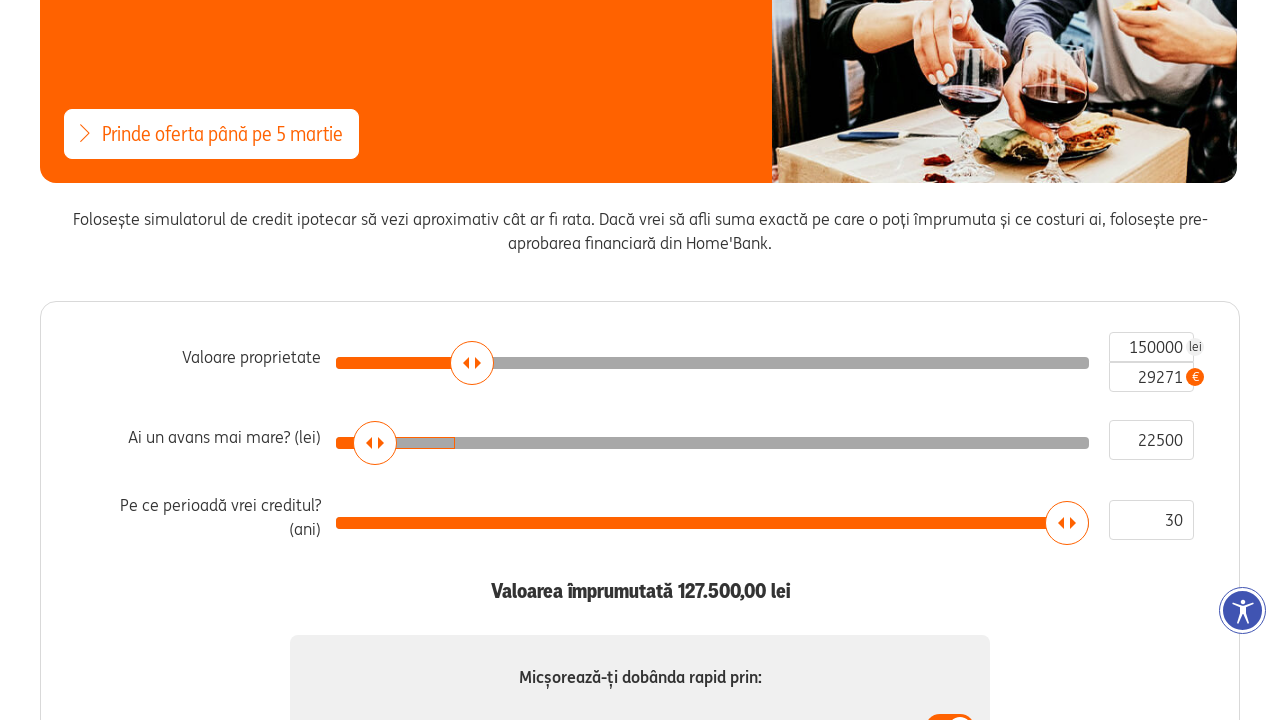

Triggered change event on frontend property value field
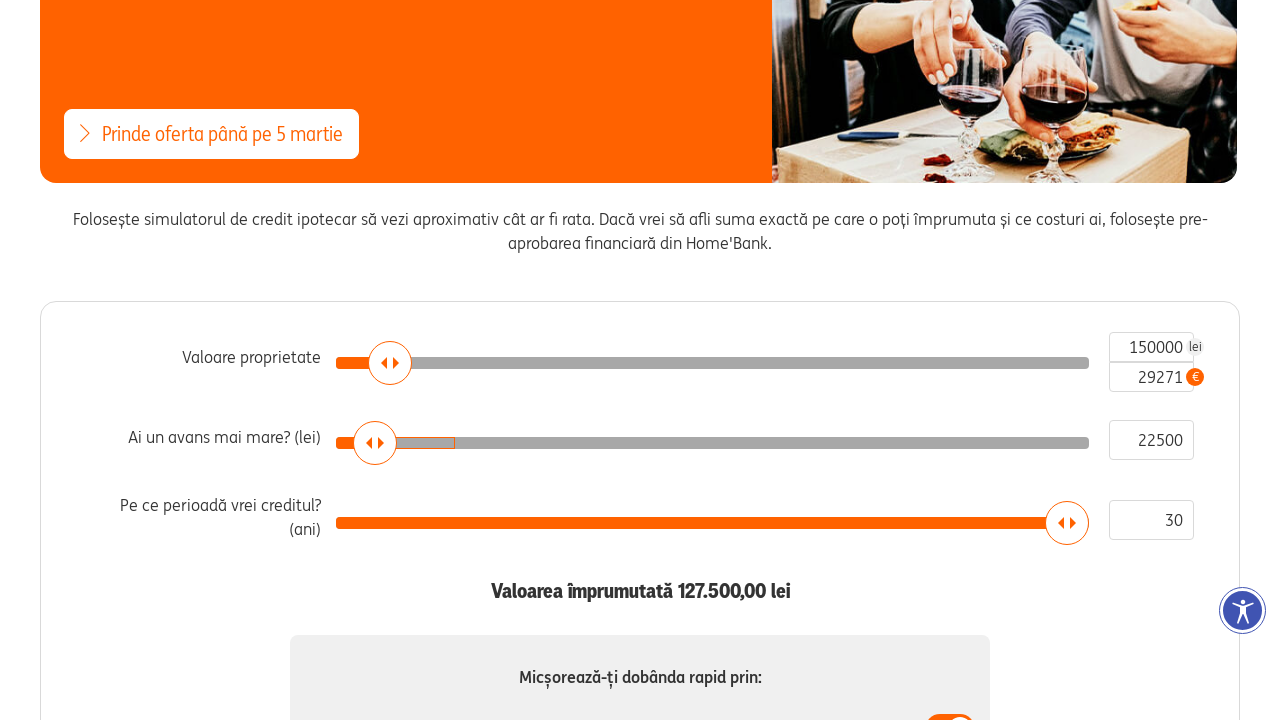

Set down payment to 30000 in backend field
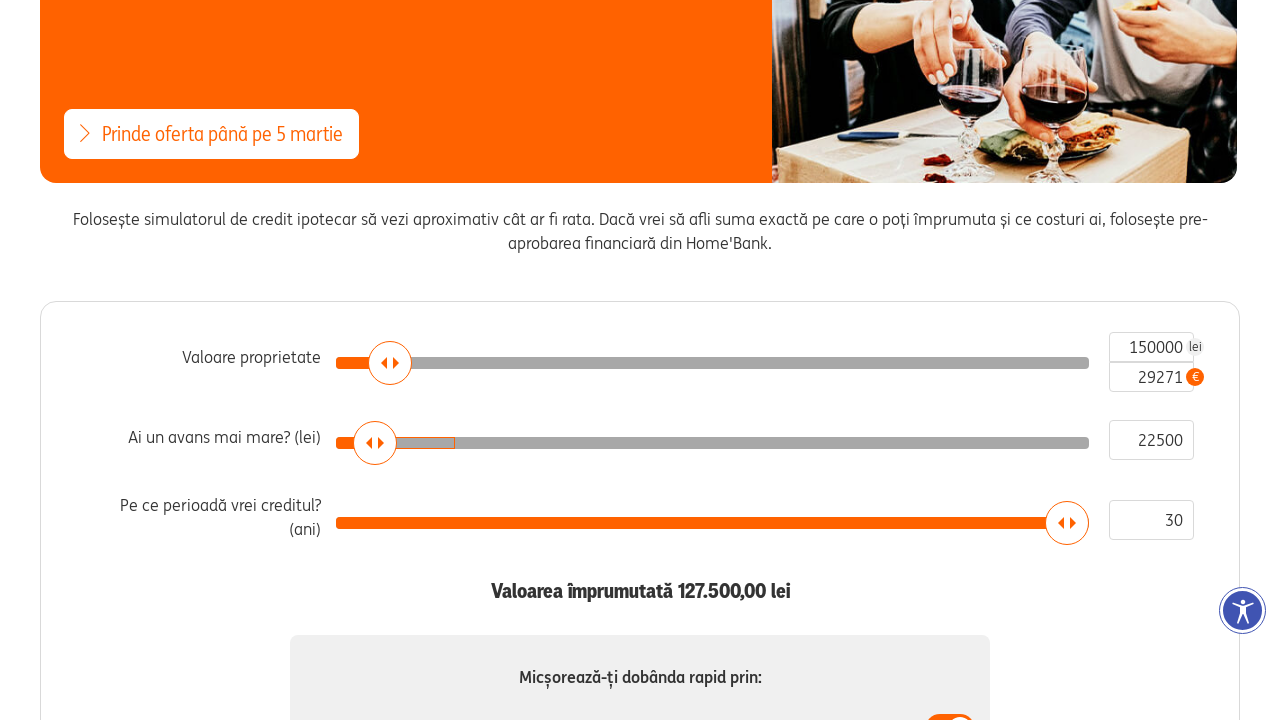

Set down payment to 30000 in frontend field
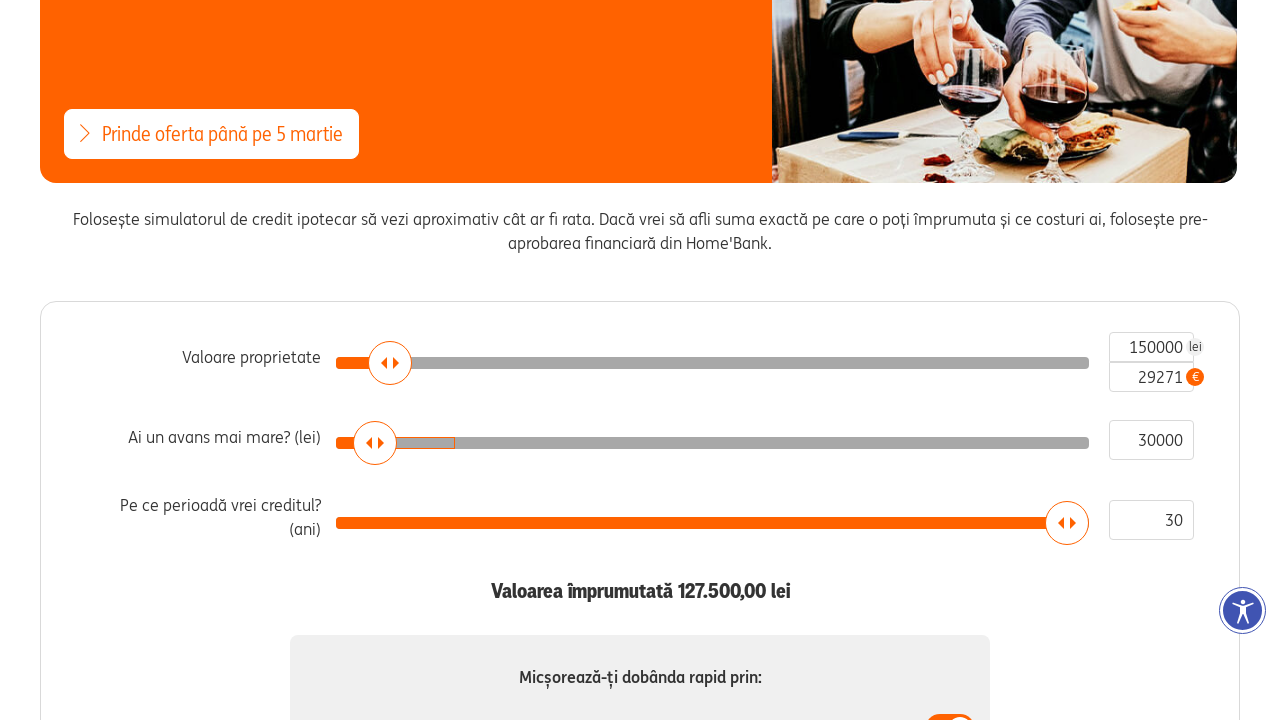

Triggered change event on backend down payment field
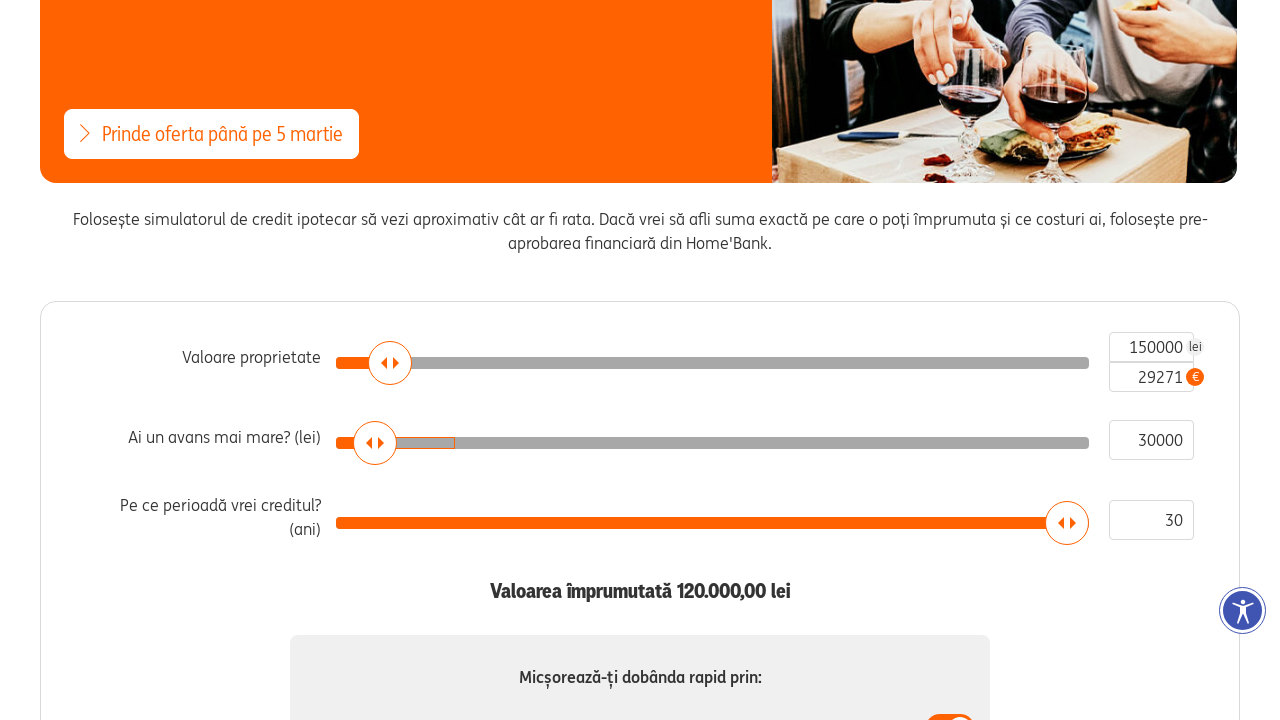

Triggered change event on frontend down payment field
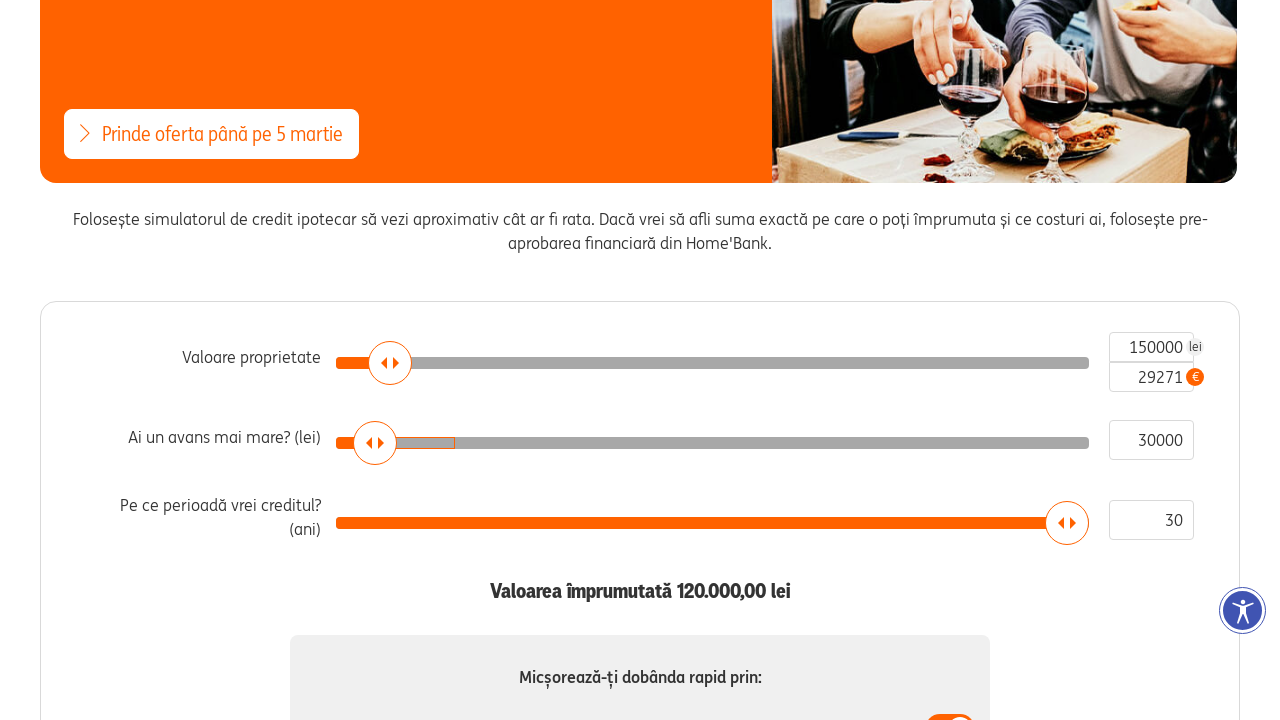

Set loan period to 20 years in backend field
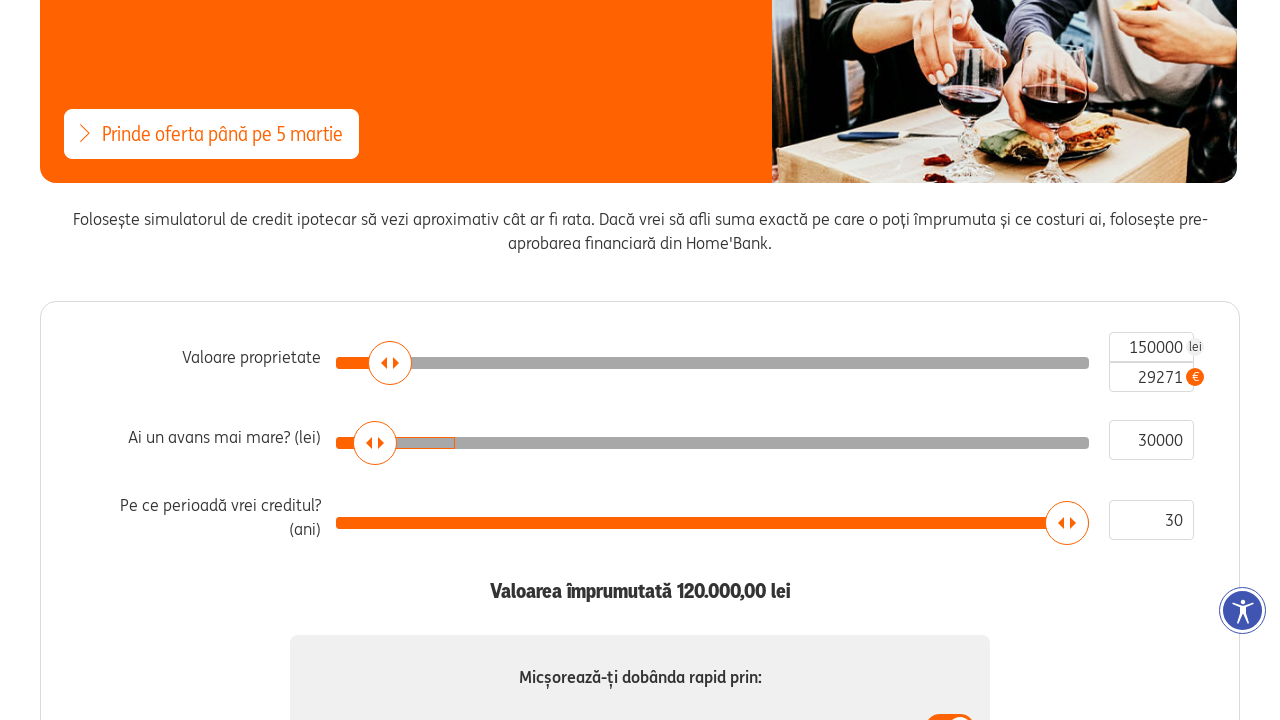

Set loan period to 20 years in frontend field
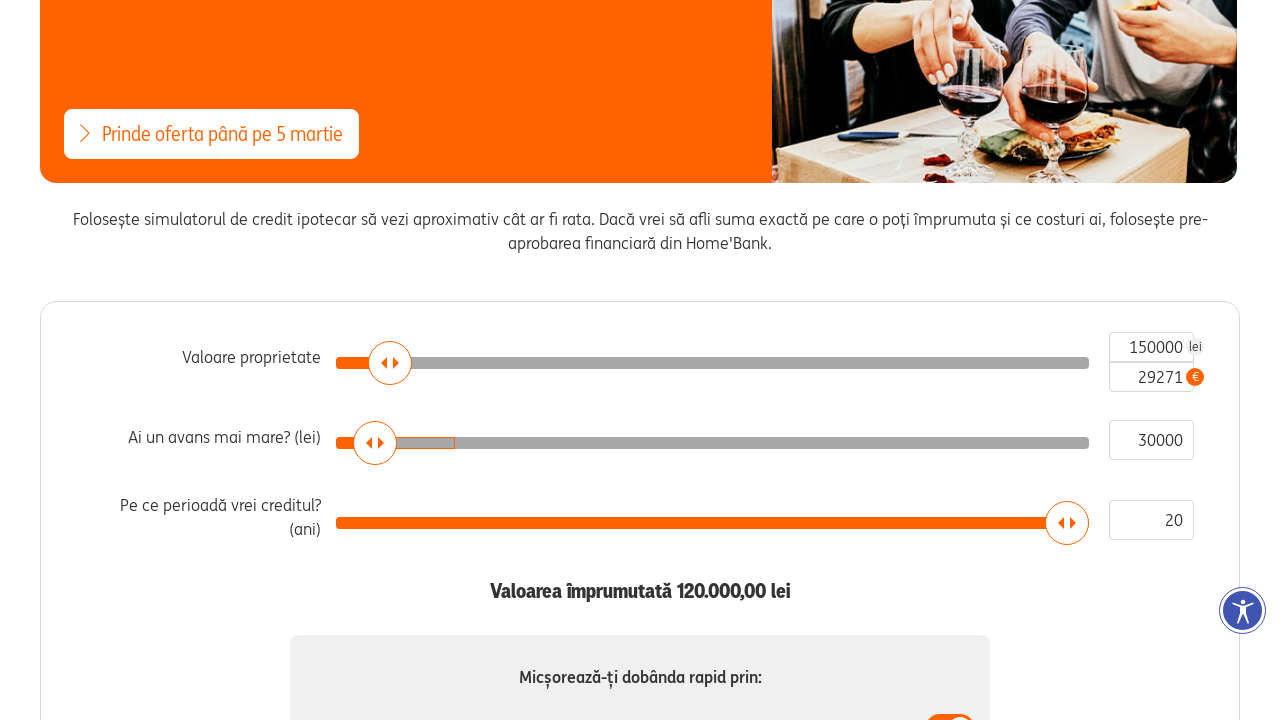

Triggered change event on backend loan period field
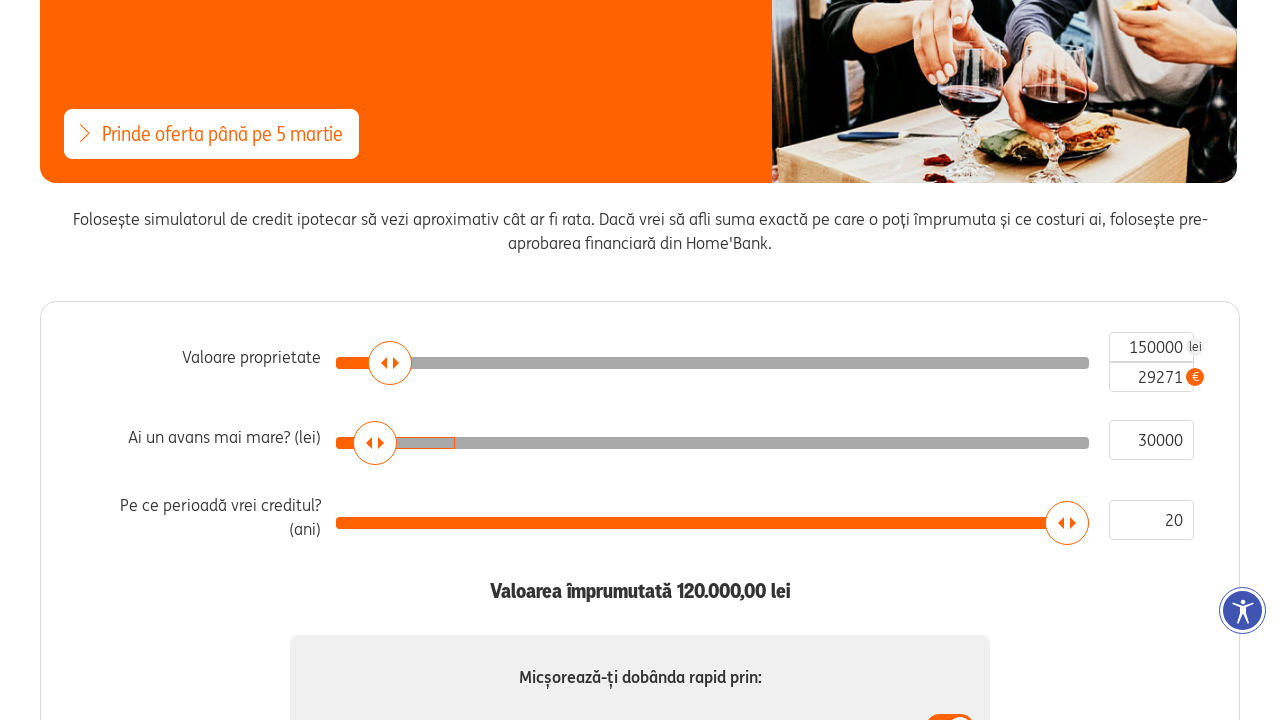

Triggered change event on frontend loan period field
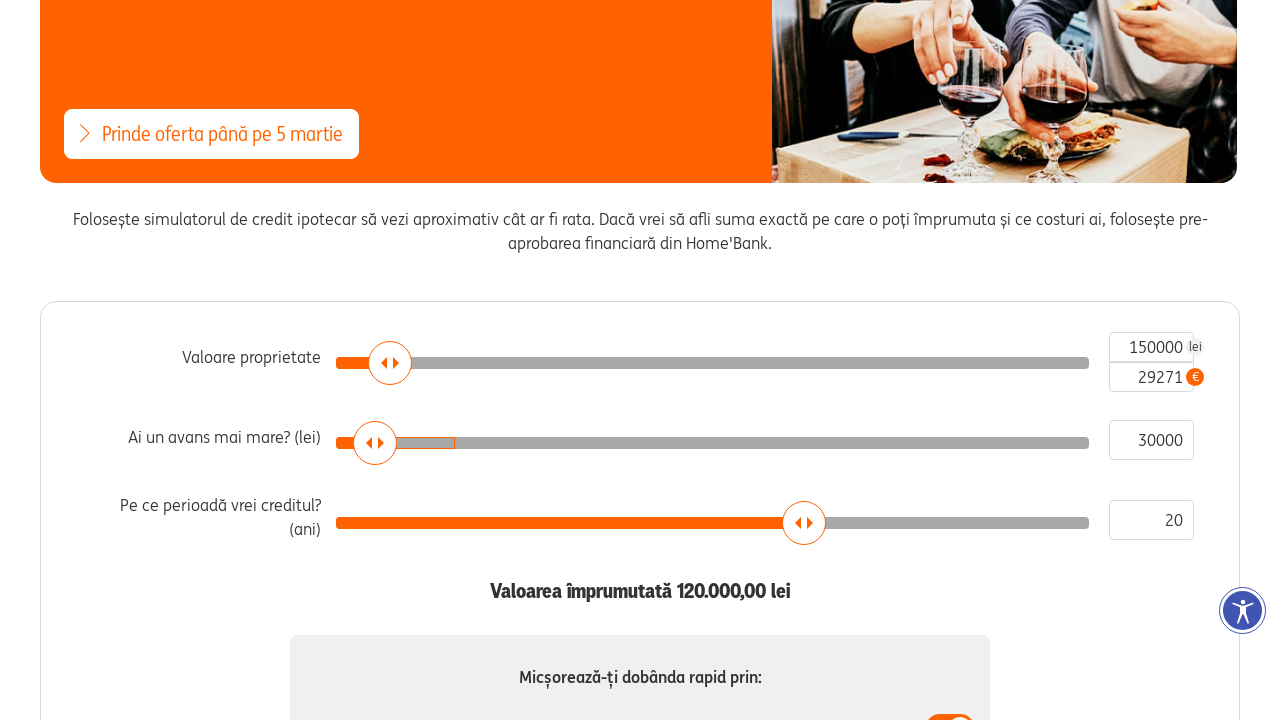

Mortgage calculator results loaded and monthly rate displayed
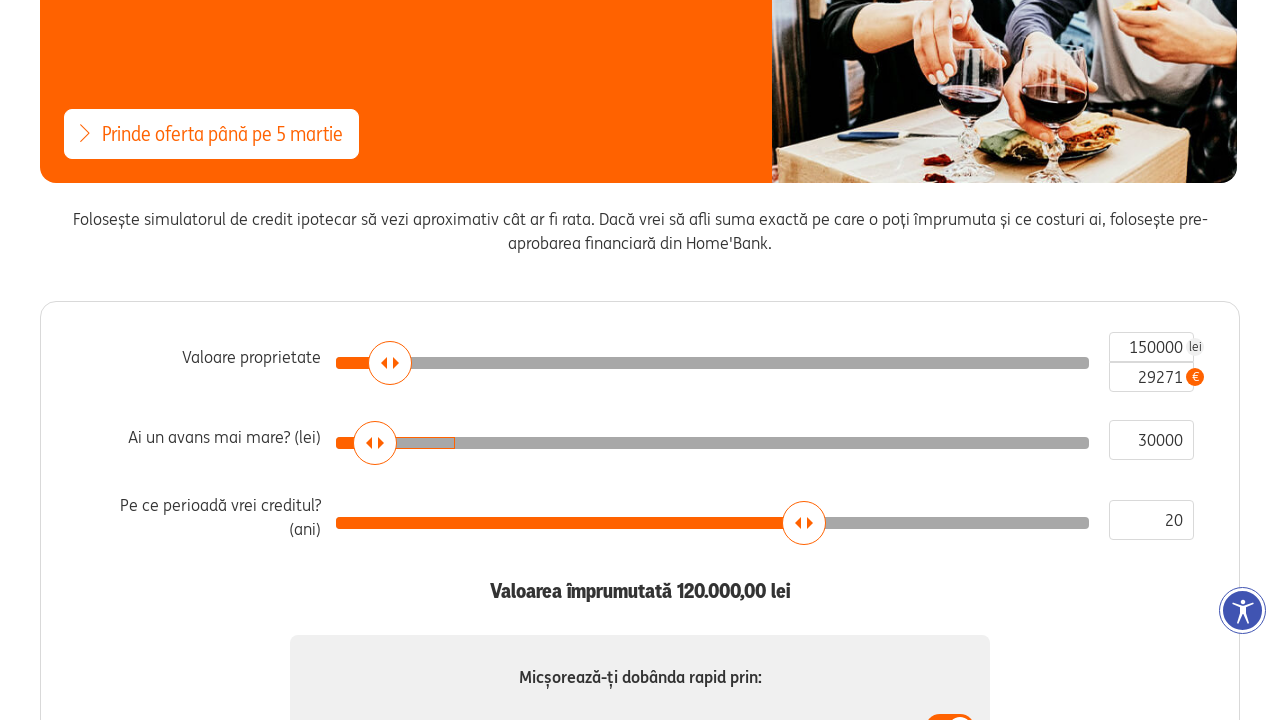

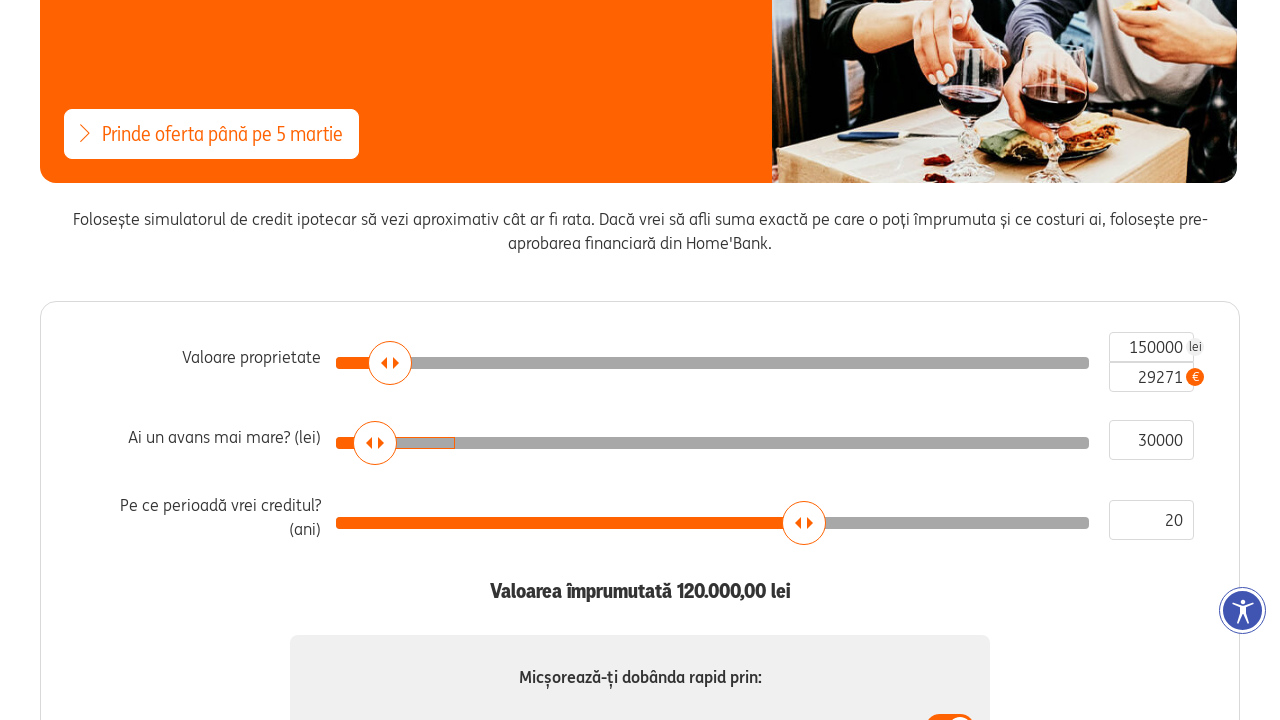